Tests the browser back button functionality with different filter views

Starting URL: https://demo.playwright.dev/todomvc

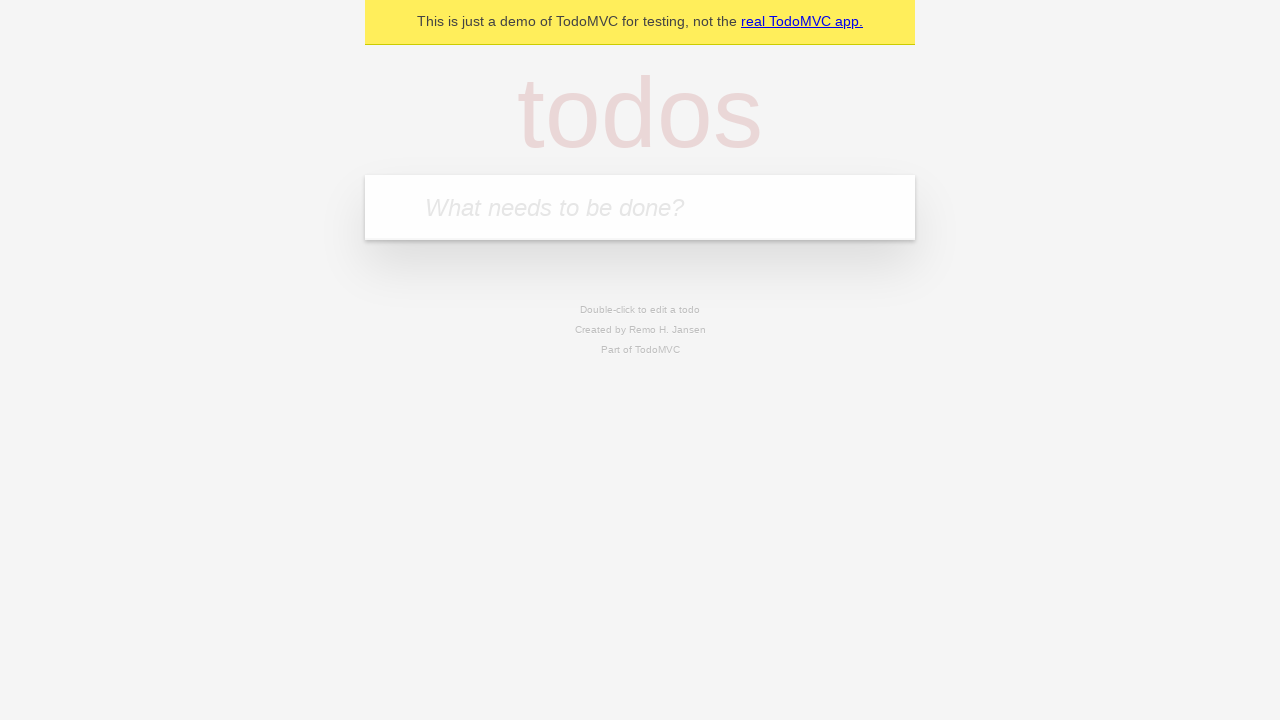

Filled todo input with 'buy some cheese' on internal:attr=[placeholder="What needs to be done?"i]
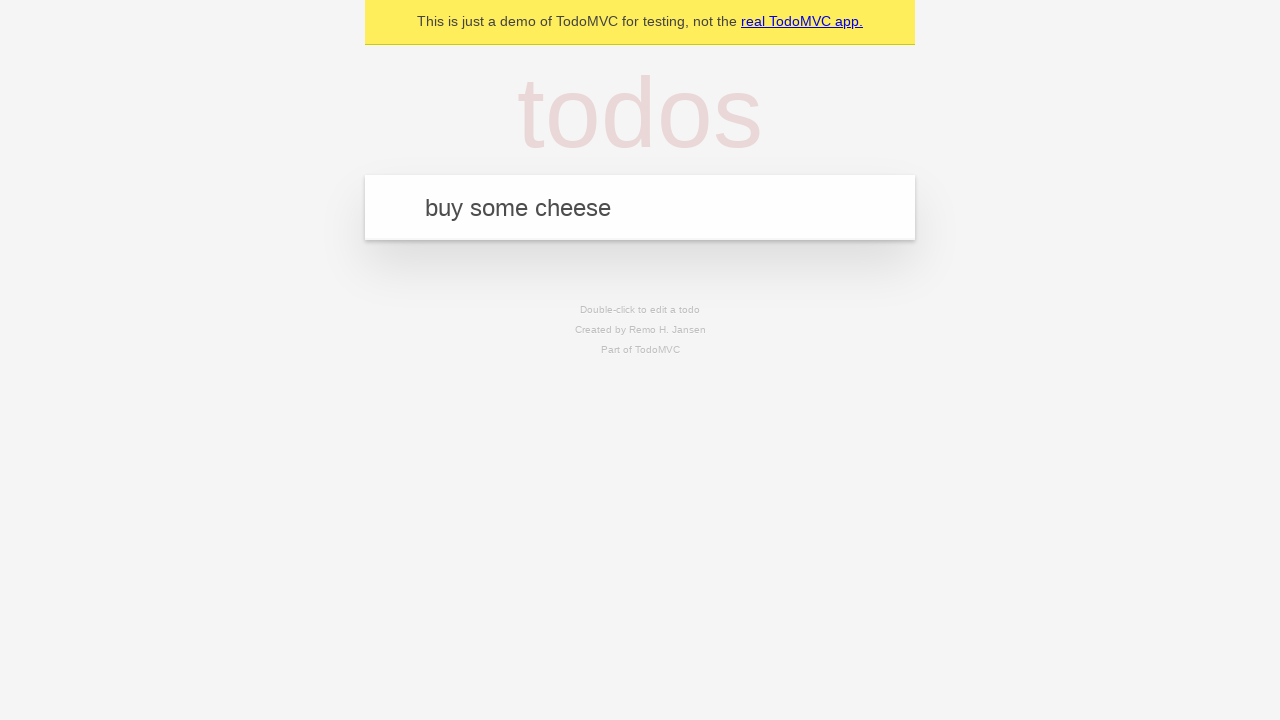

Pressed Enter to create todo 'buy some cheese' on internal:attr=[placeholder="What needs to be done?"i]
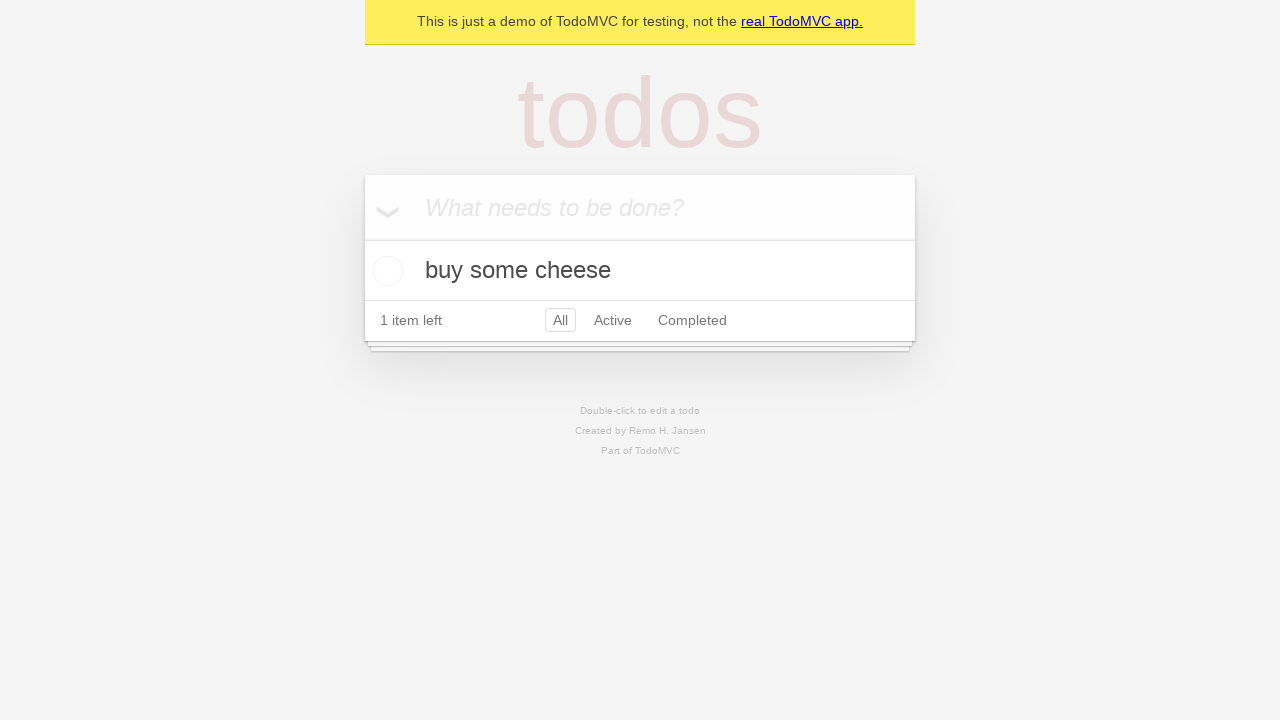

Filled todo input with 'feed the cat' on internal:attr=[placeholder="What needs to be done?"i]
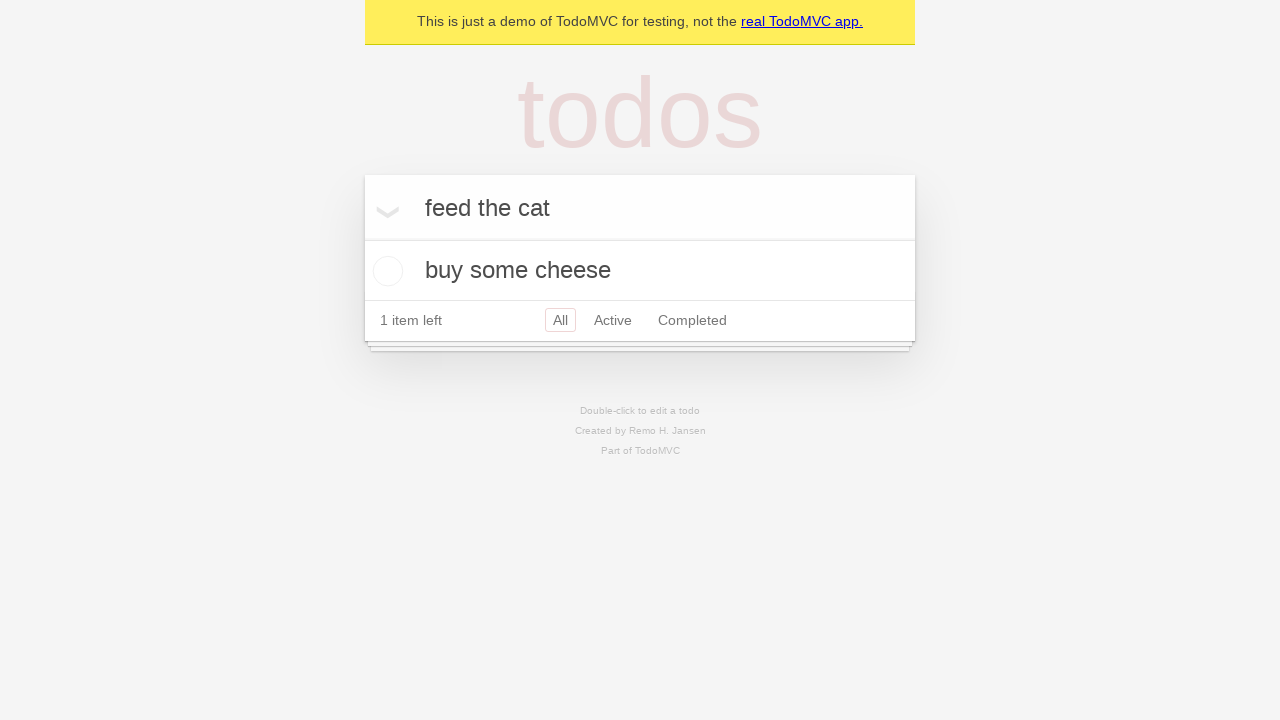

Pressed Enter to create todo 'feed the cat' on internal:attr=[placeholder="What needs to be done?"i]
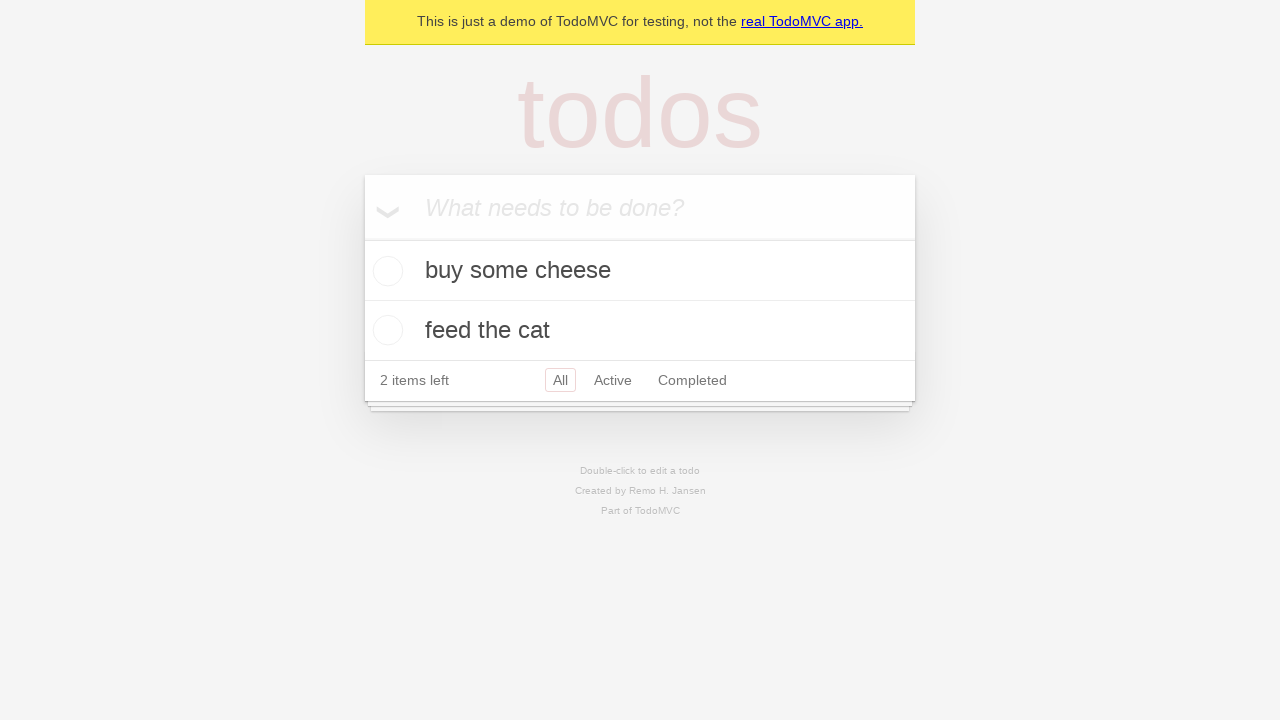

Filled todo input with 'book a doctors appointment' on internal:attr=[placeholder="What needs to be done?"i]
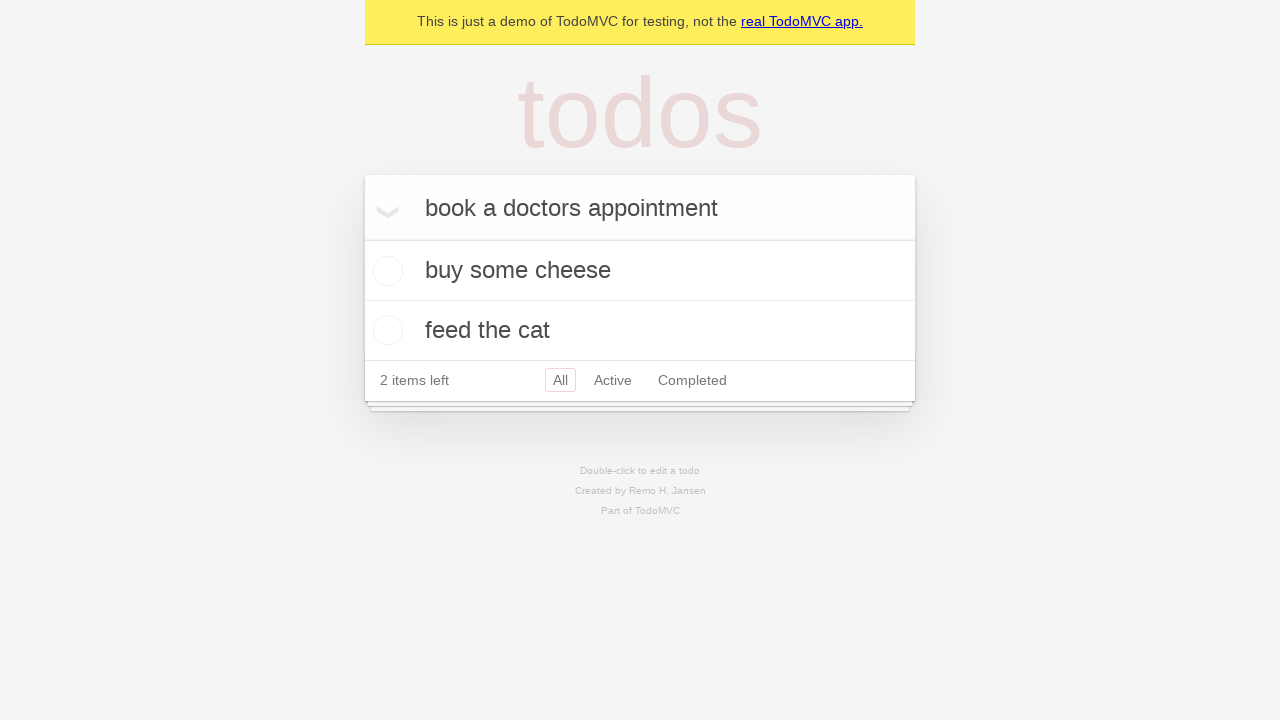

Pressed Enter to create todo 'book a doctors appointment' on internal:attr=[placeholder="What needs to be done?"i]
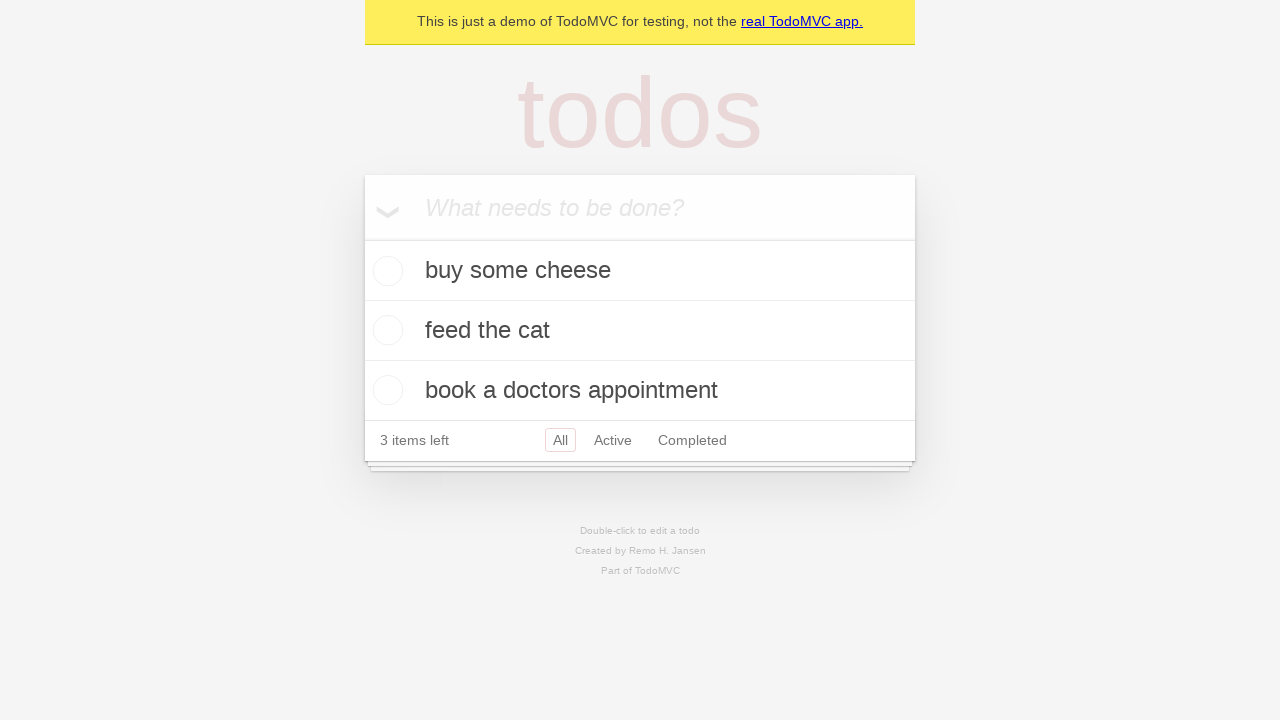

Waited for todo items to load
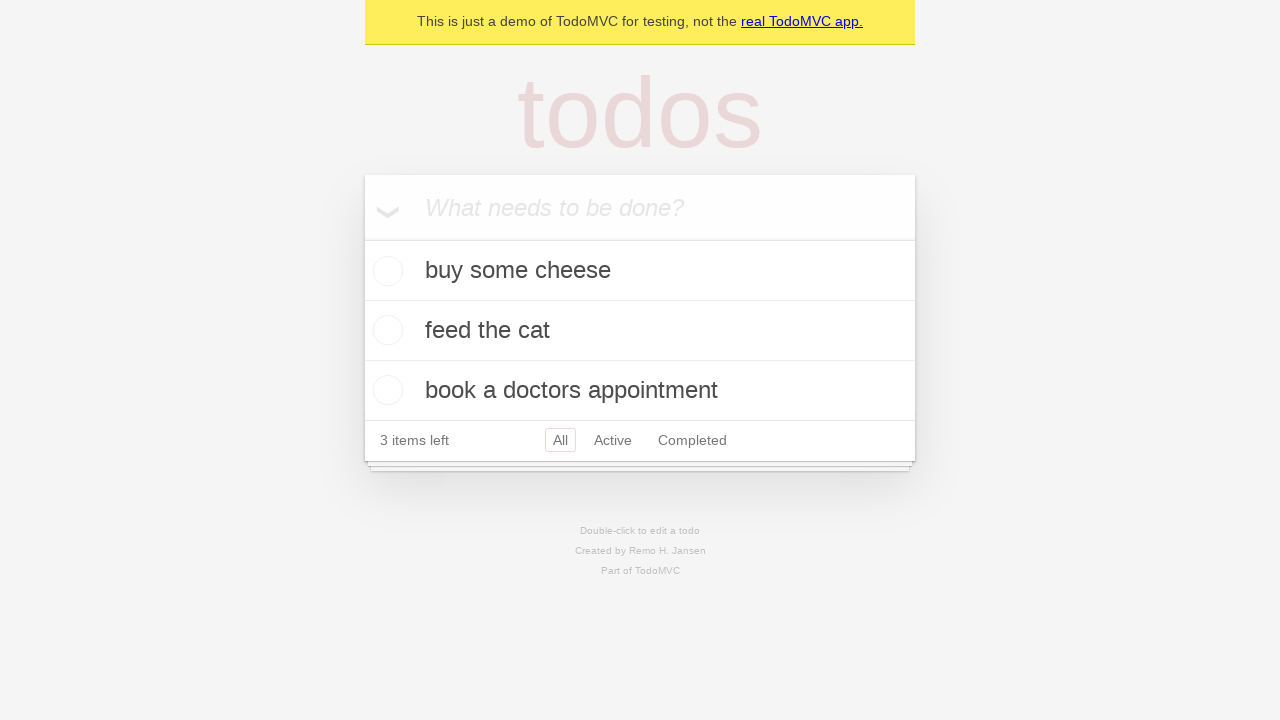

Checked the second todo item at (385, 330) on internal:testid=[data-testid="todo-item"s] >> nth=1 >> internal:role=checkbox
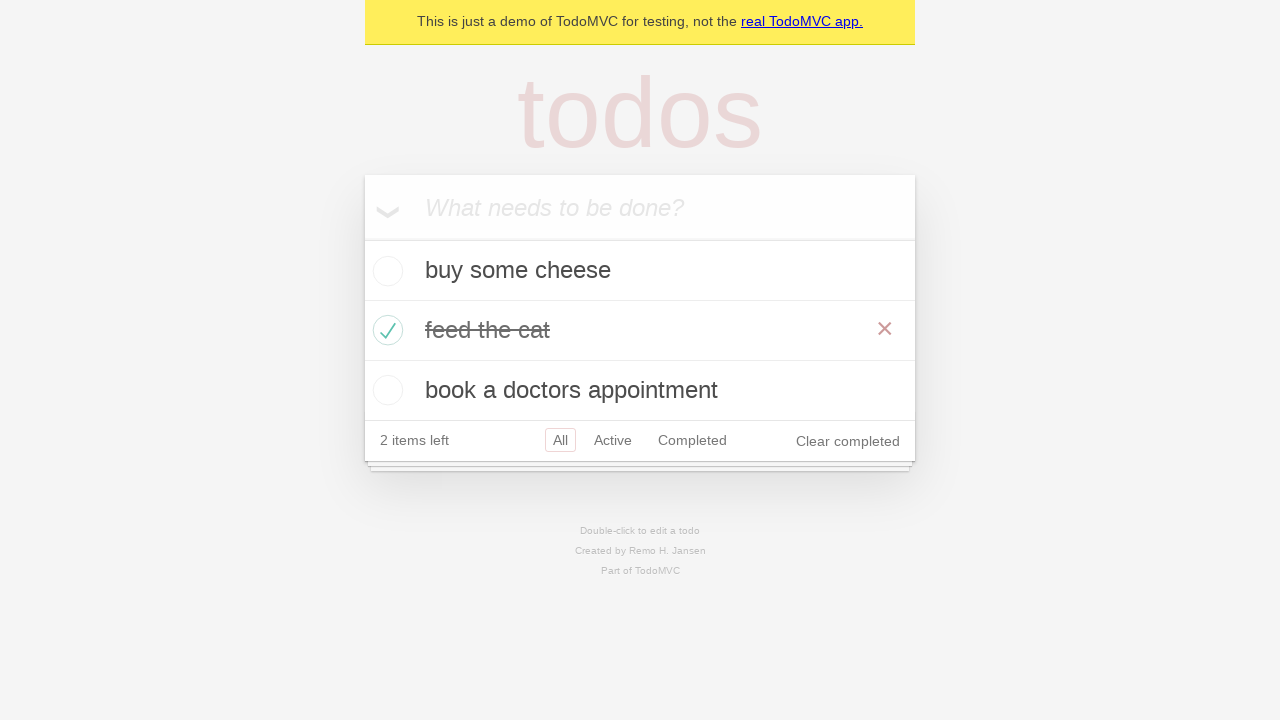

Clicked 'All' filter link at (560, 440) on internal:role=link[name="All"i]
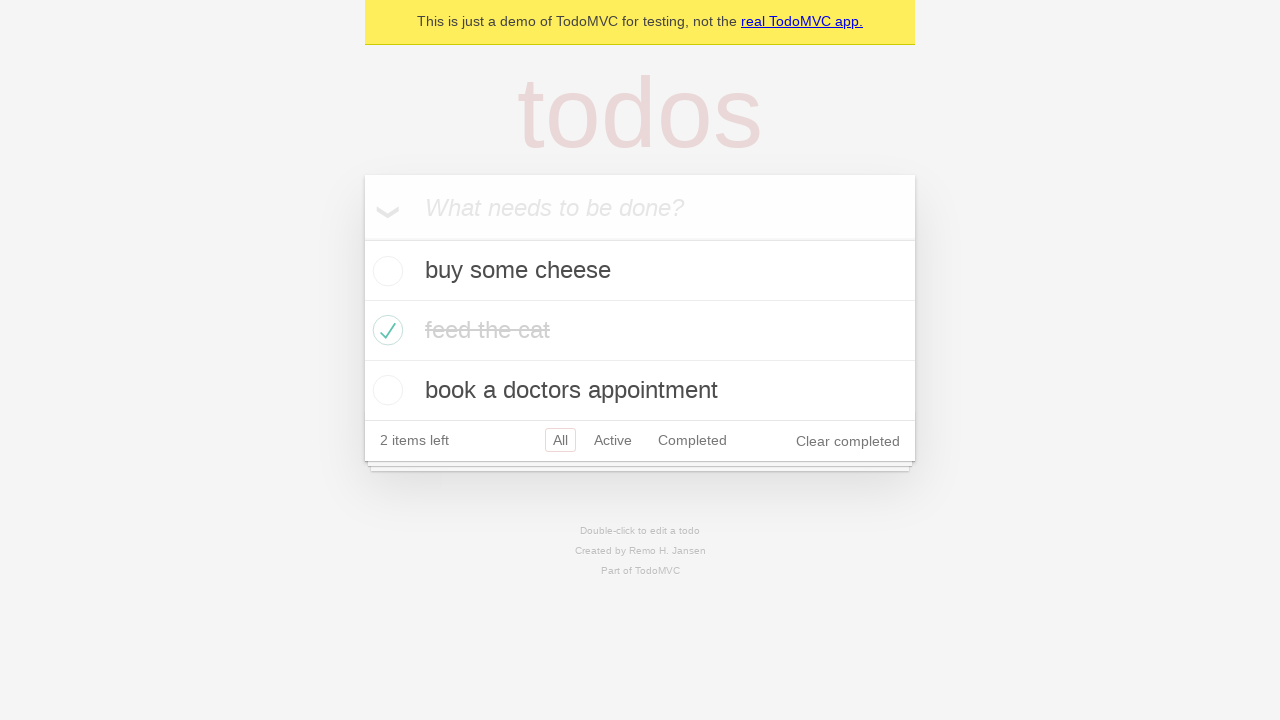

Clicked 'Active' filter link at (613, 440) on internal:role=link[name="Active"i]
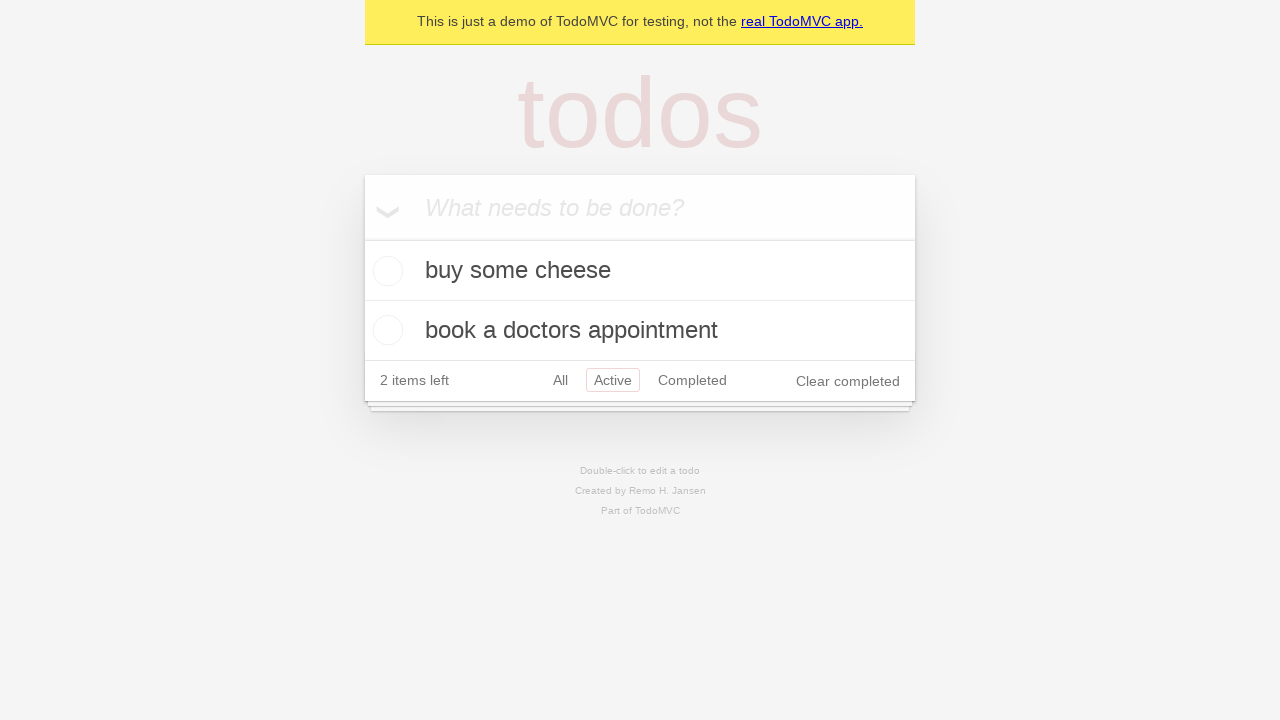

Clicked 'Completed' filter link at (692, 380) on internal:role=link[name="Completed"i]
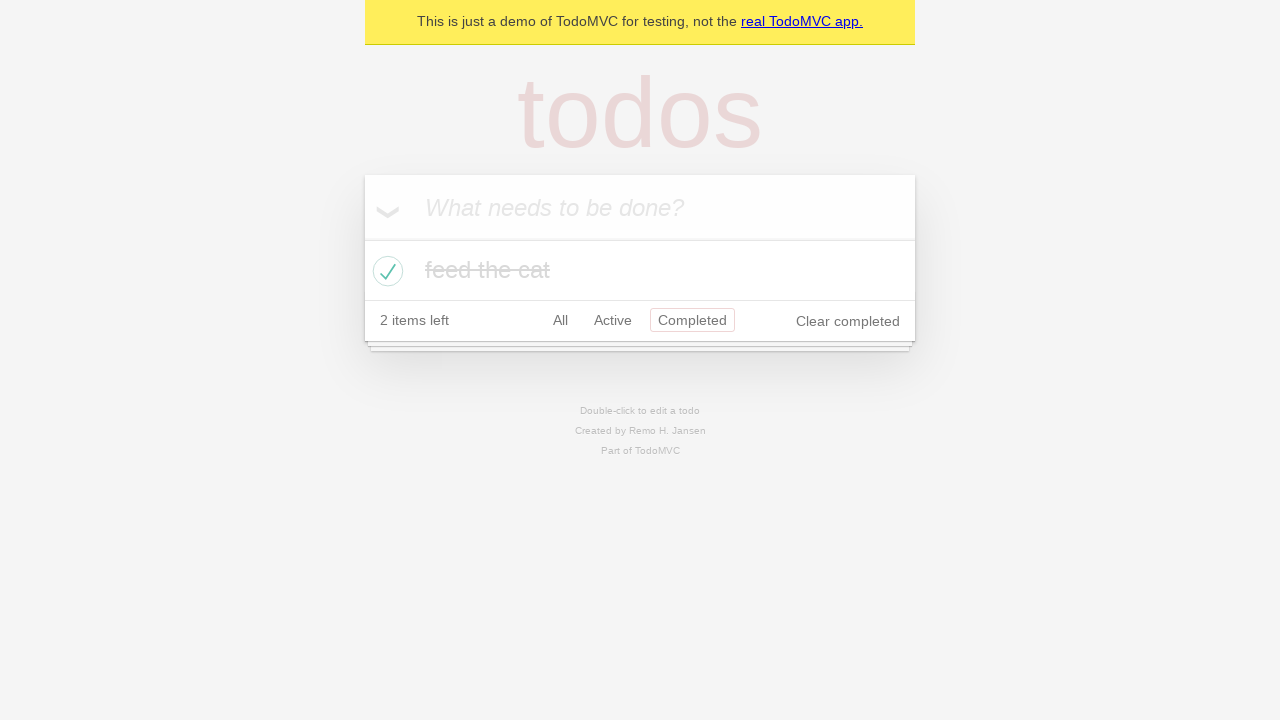

Clicked browser back button from 'Completed' filter
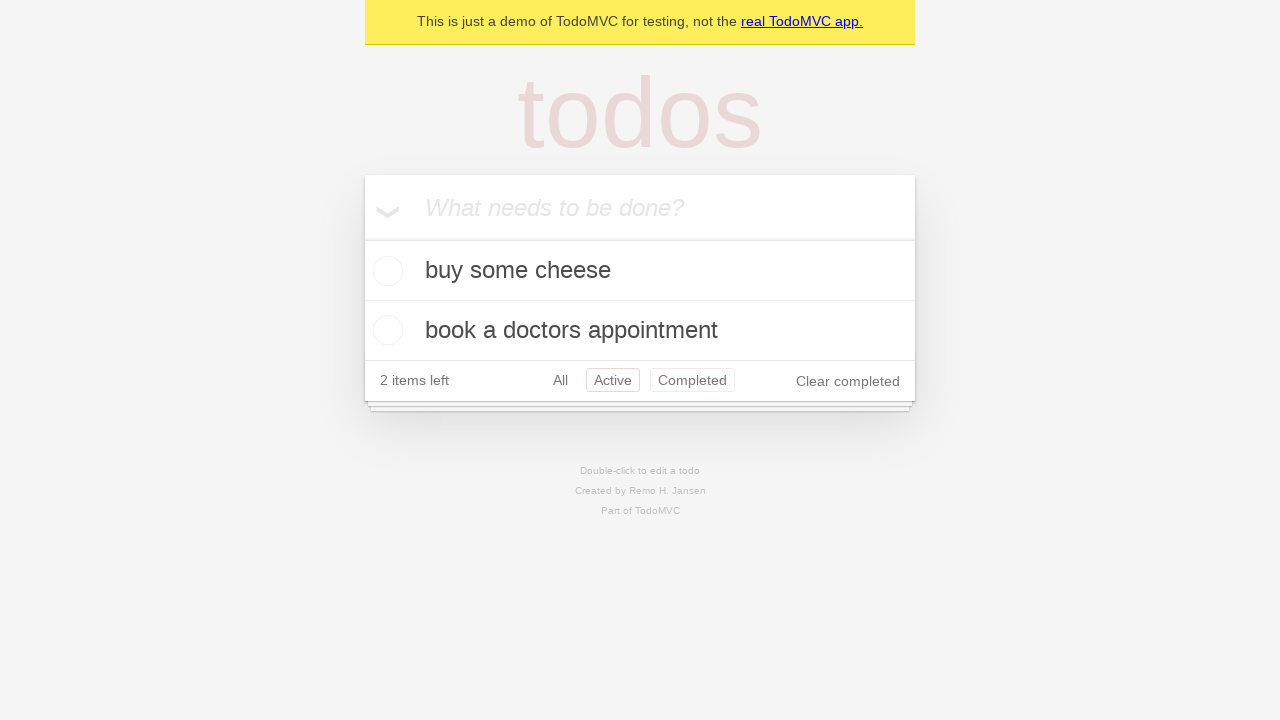

Clicked browser back button from 'Active' filter
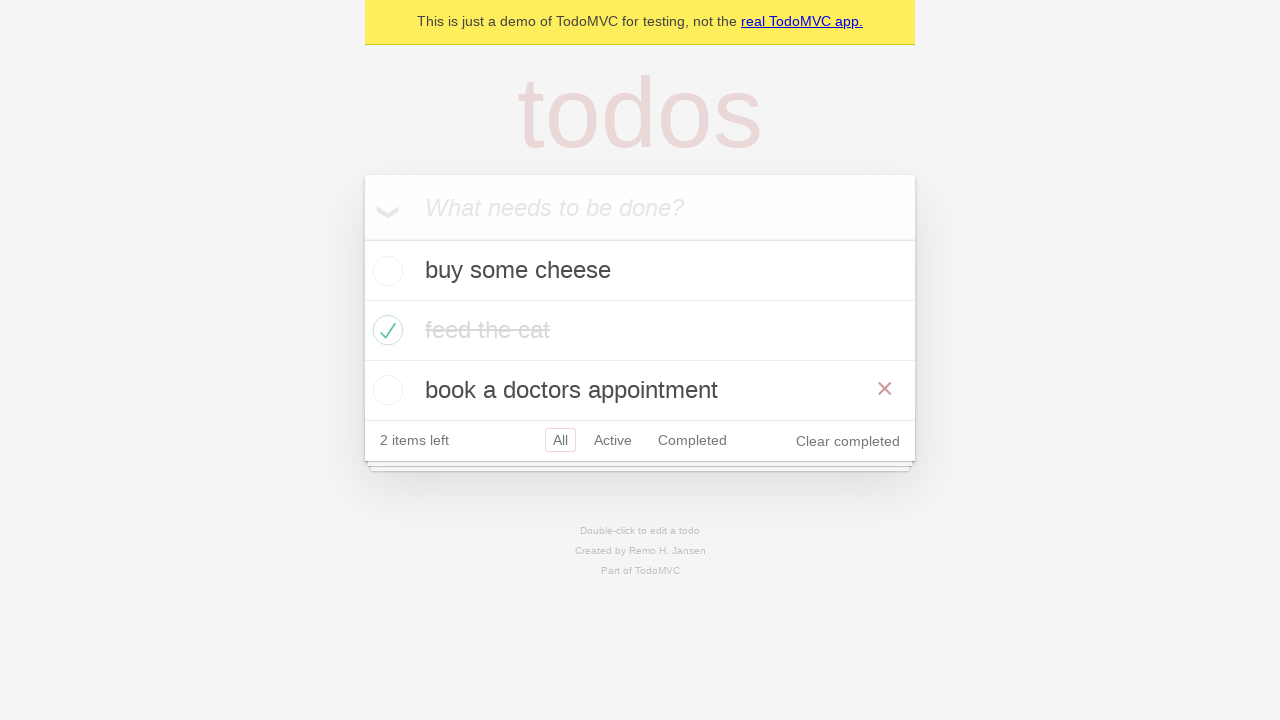

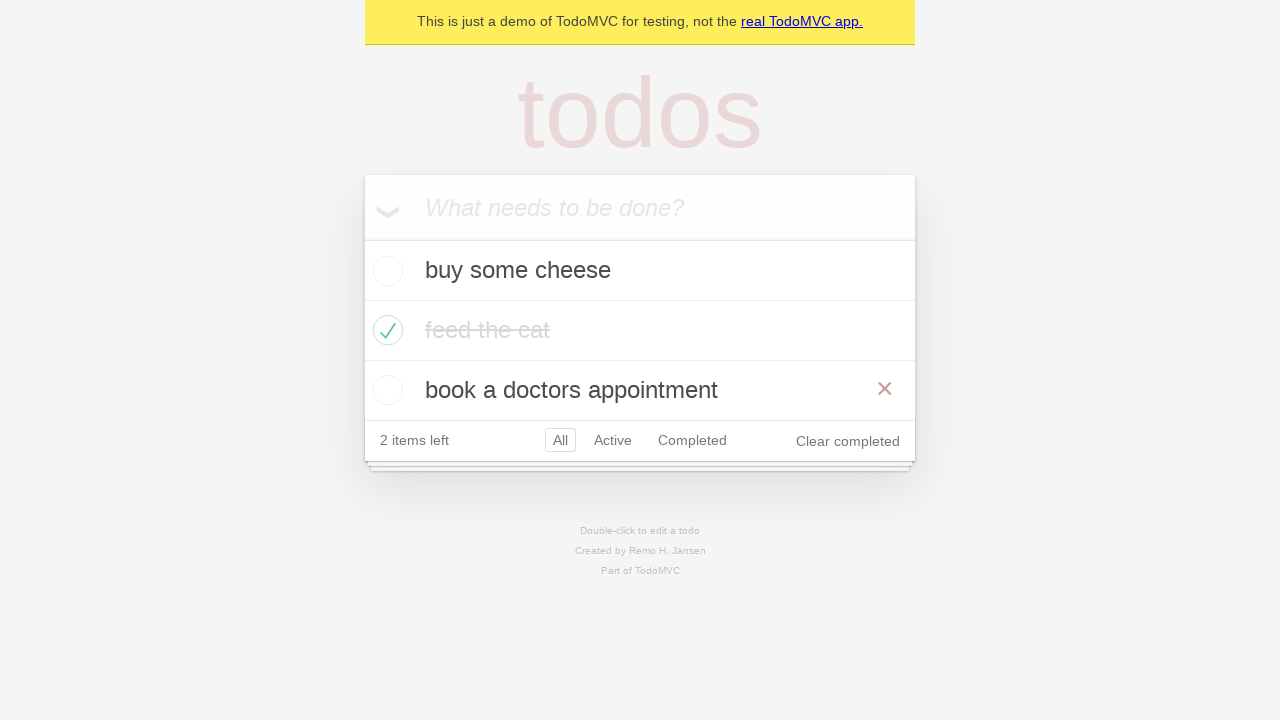